Tests click and hold functionality to select multiple elements in a block by dragging from element 1 to element 7, then verifies 6 items are selected.

Starting URL: https://automationfc.github.io/jquery-selectable/

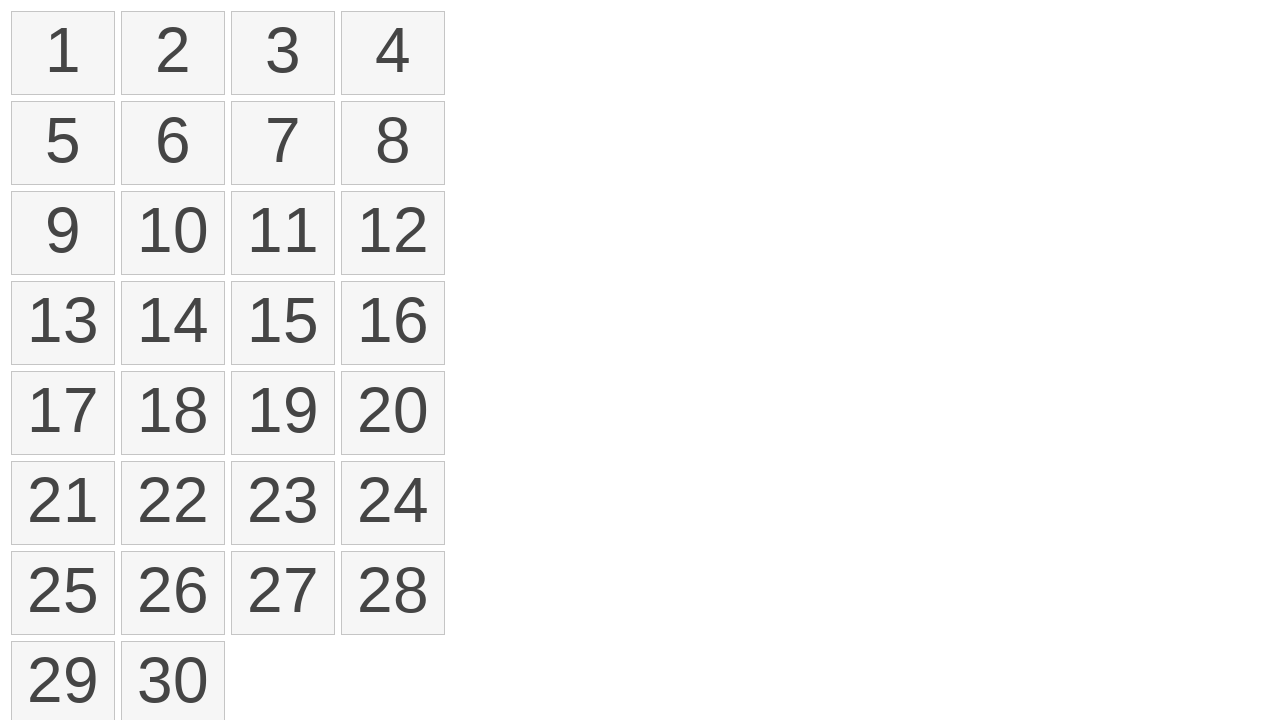

Located first selectable item (element 1)
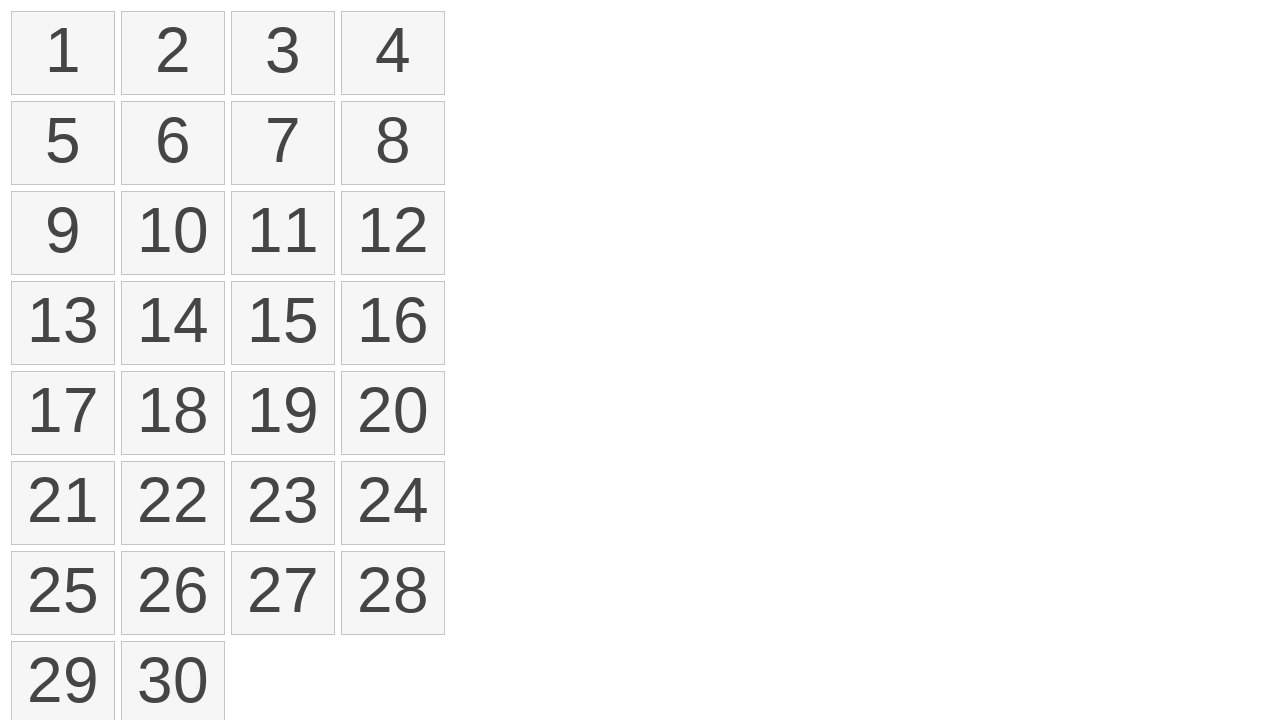

Located seventh selectable item (element 7)
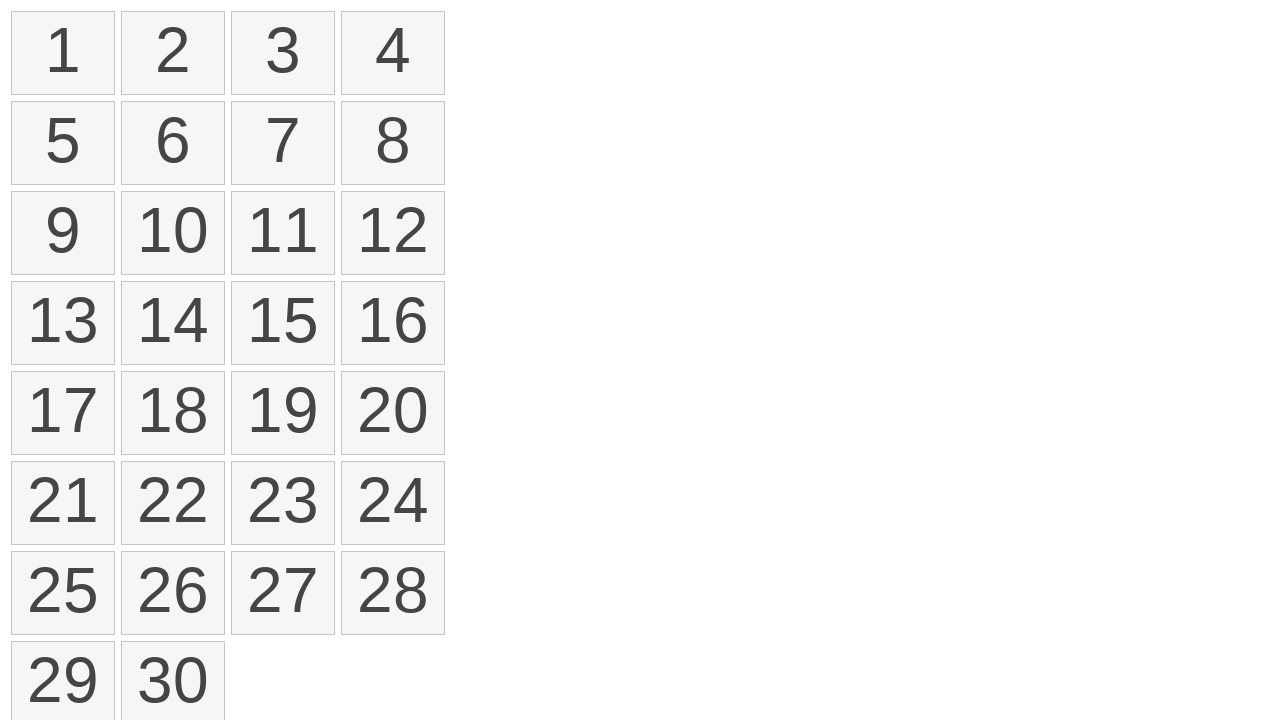

Retrieved bounding box of first item
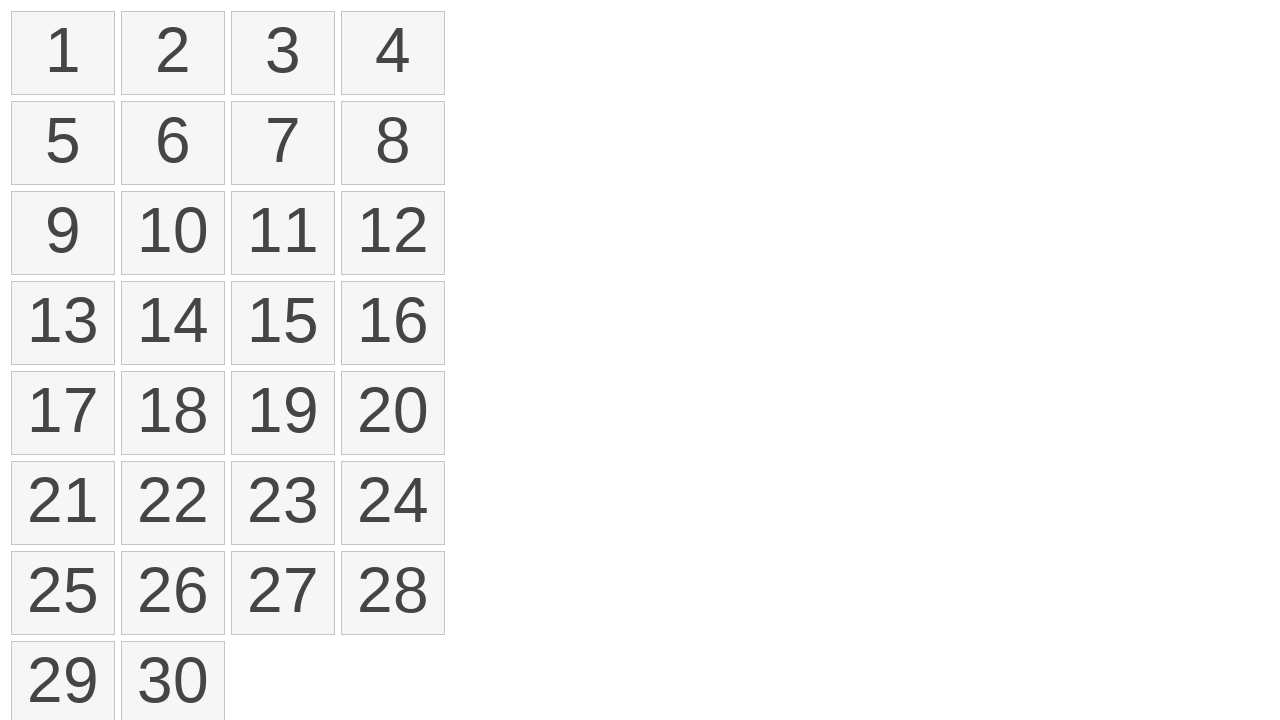

Retrieved bounding box of seventh item
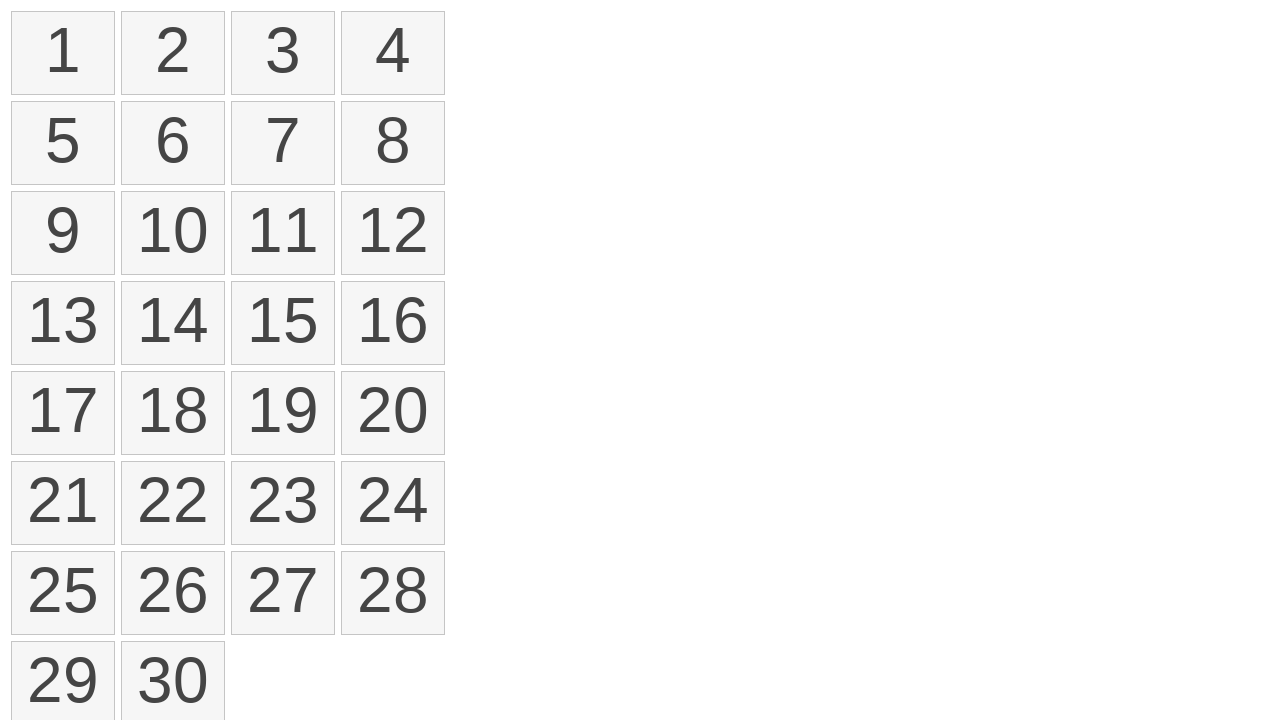

Moved mouse to center of first item at (63, 53)
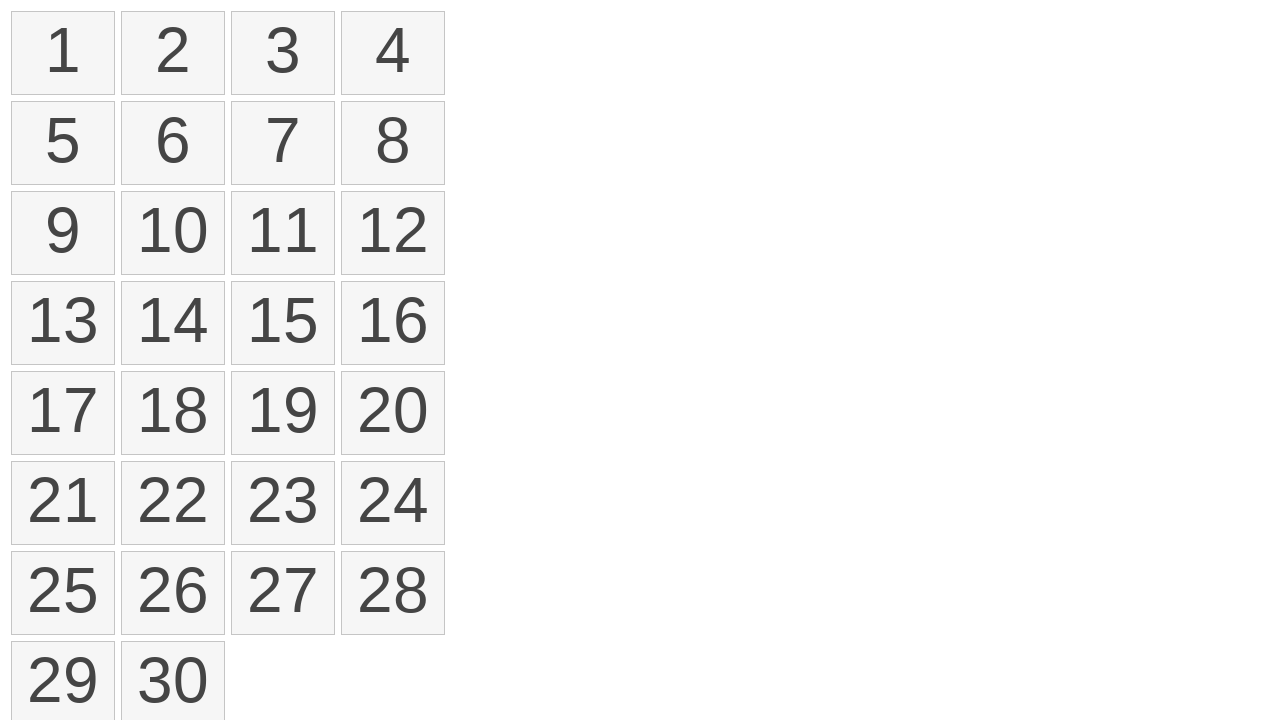

Pressed mouse button down to start selection at (63, 53)
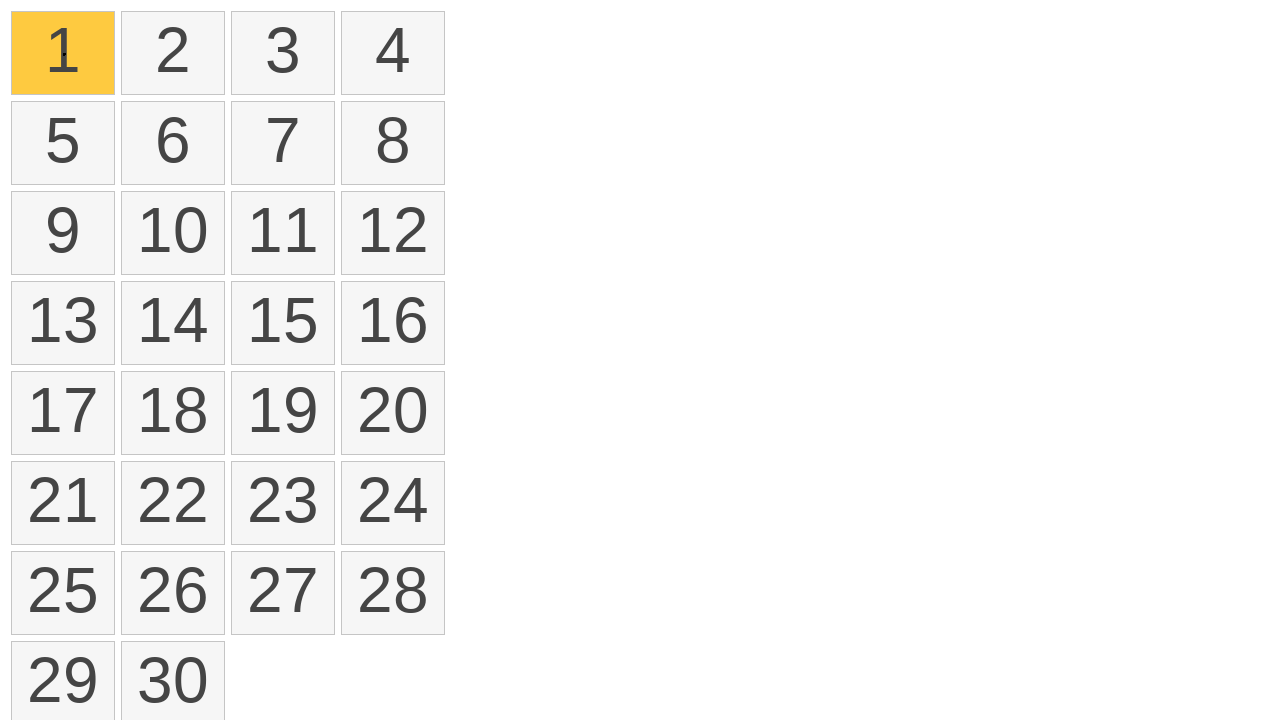

Dragged mouse to center of seventh item at (283, 143)
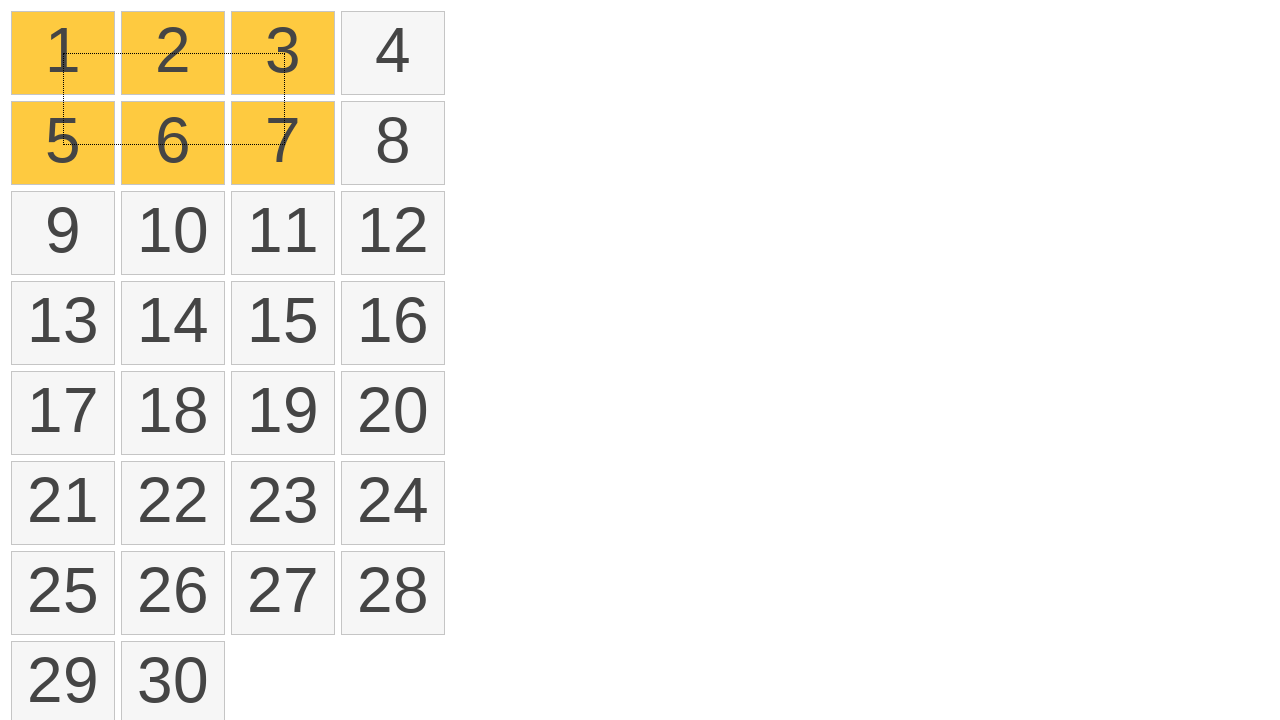

Released mouse button to complete selection drag at (283, 143)
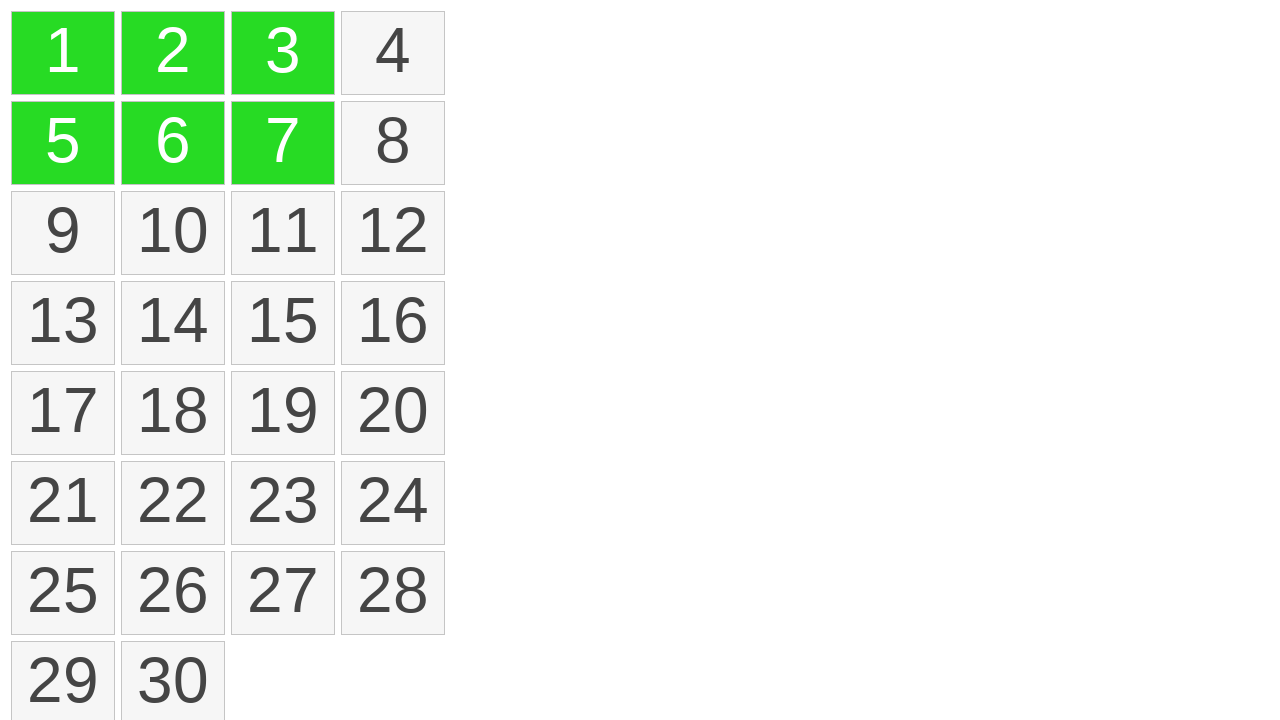

Retrieved count of selected items
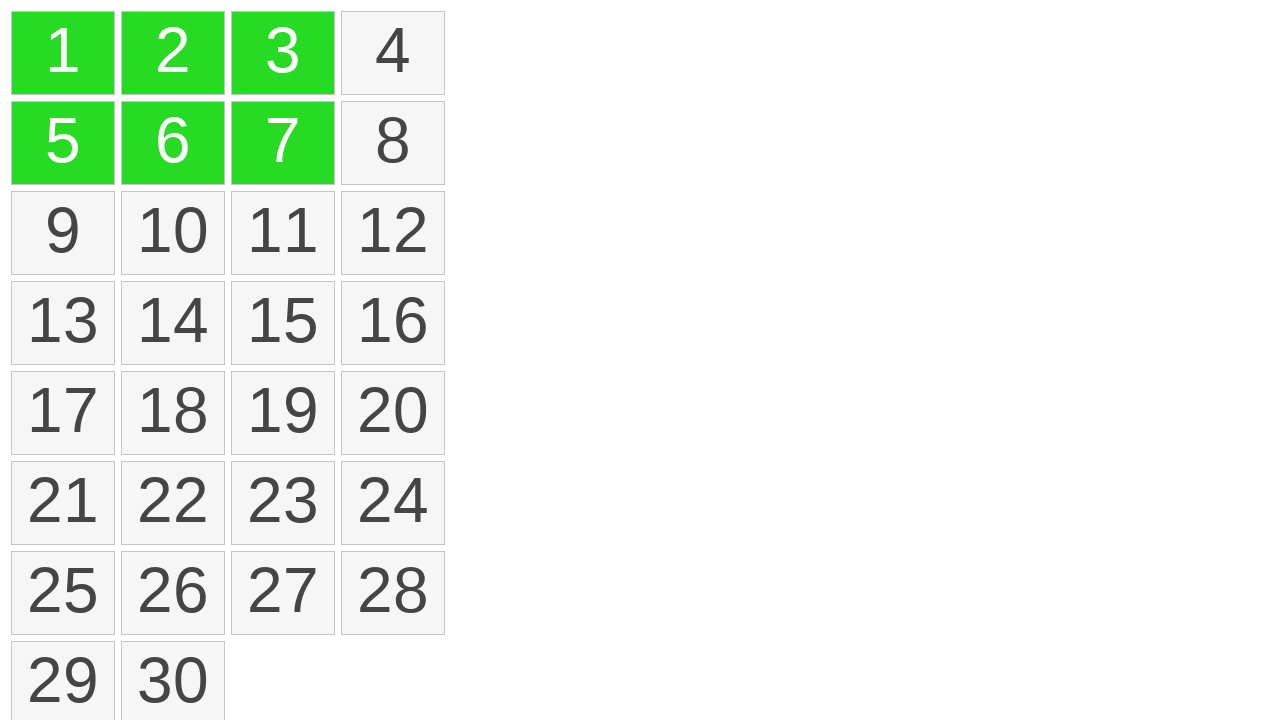

Verified that 6 items are selected
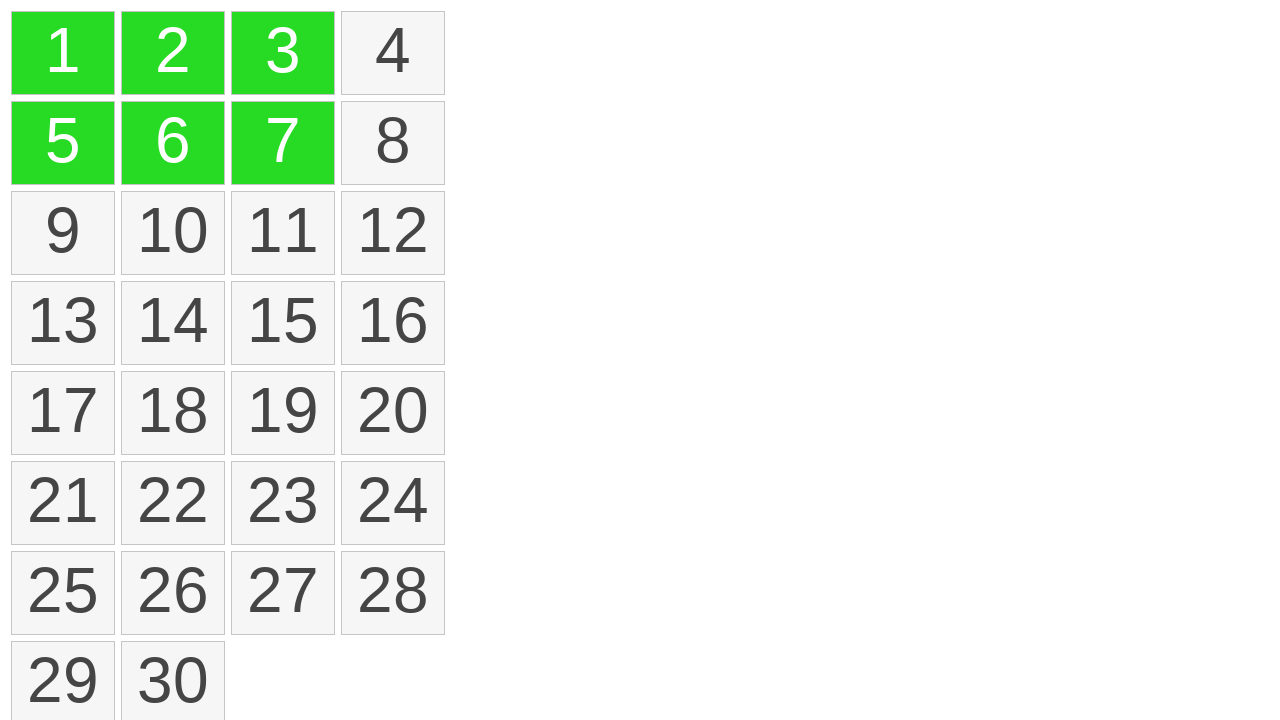

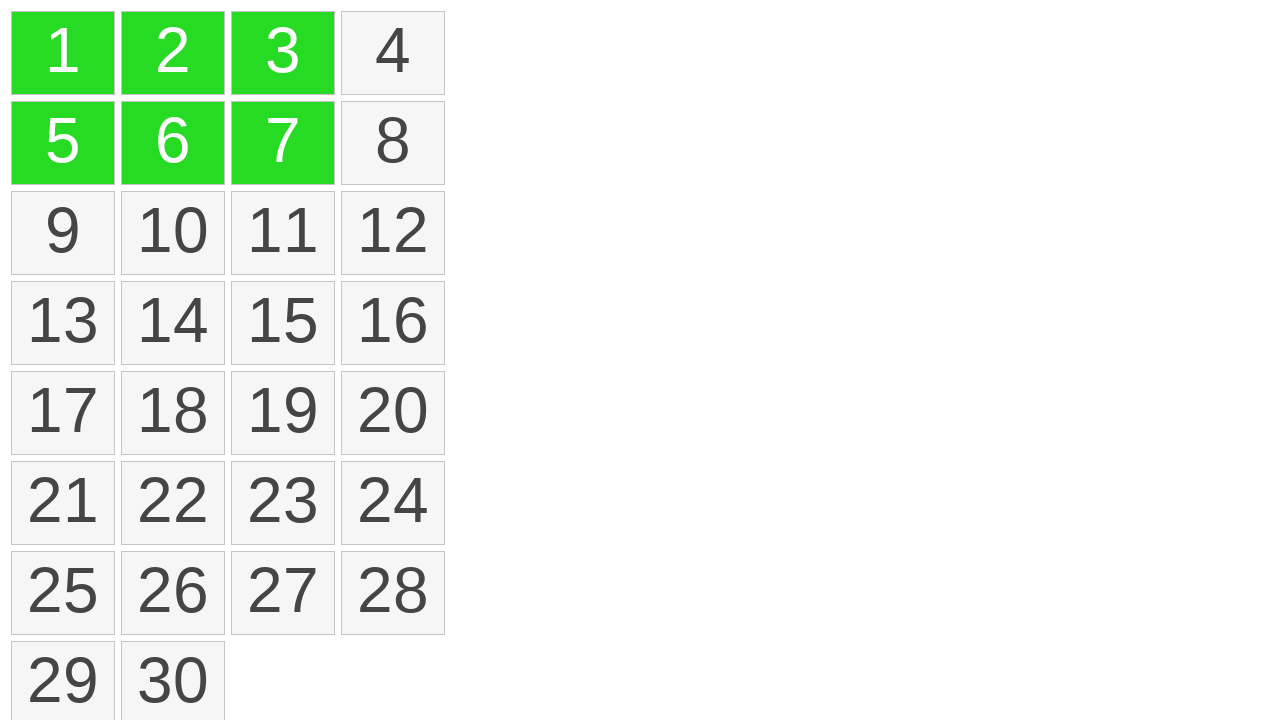